Tests dynamic loading functionality by clicking a button to start loading content and waiting for the dynamically loaded element to appear

Starting URL: https://the-internet.herokuapp.com/dynamic_loading/1

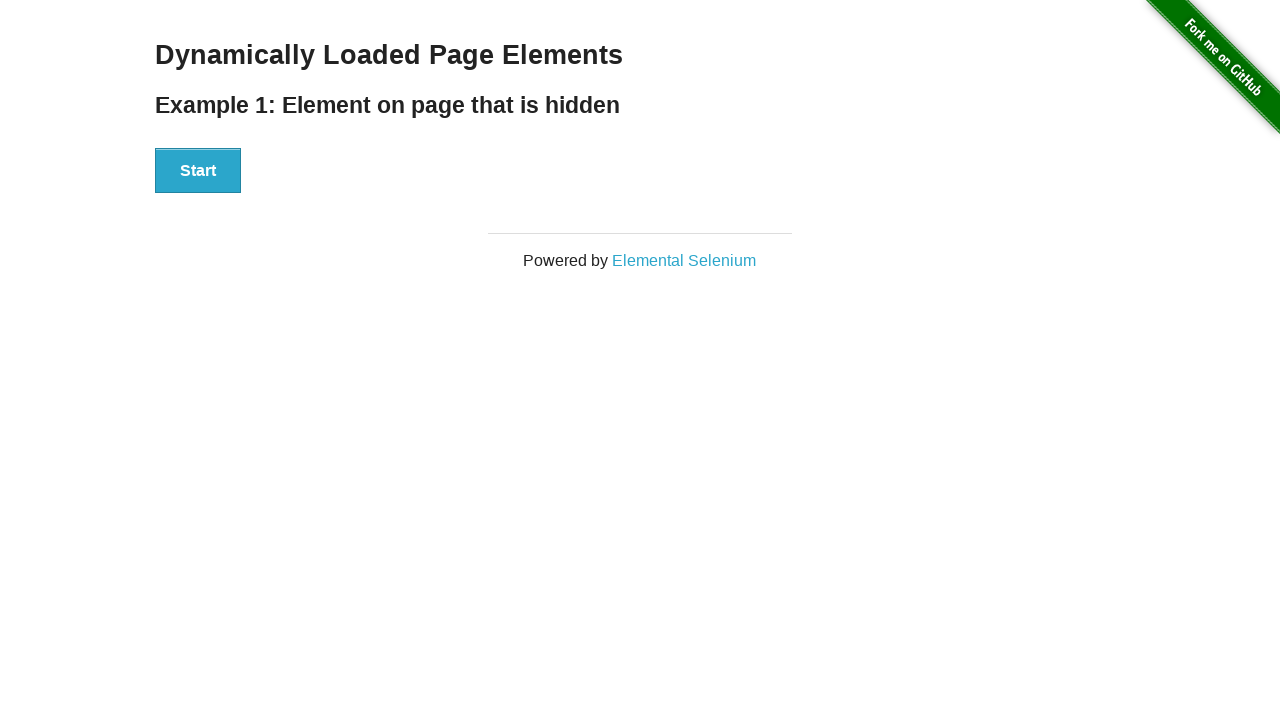

Clicked start button to trigger dynamic content loading at (198, 171) on [id='start'] button
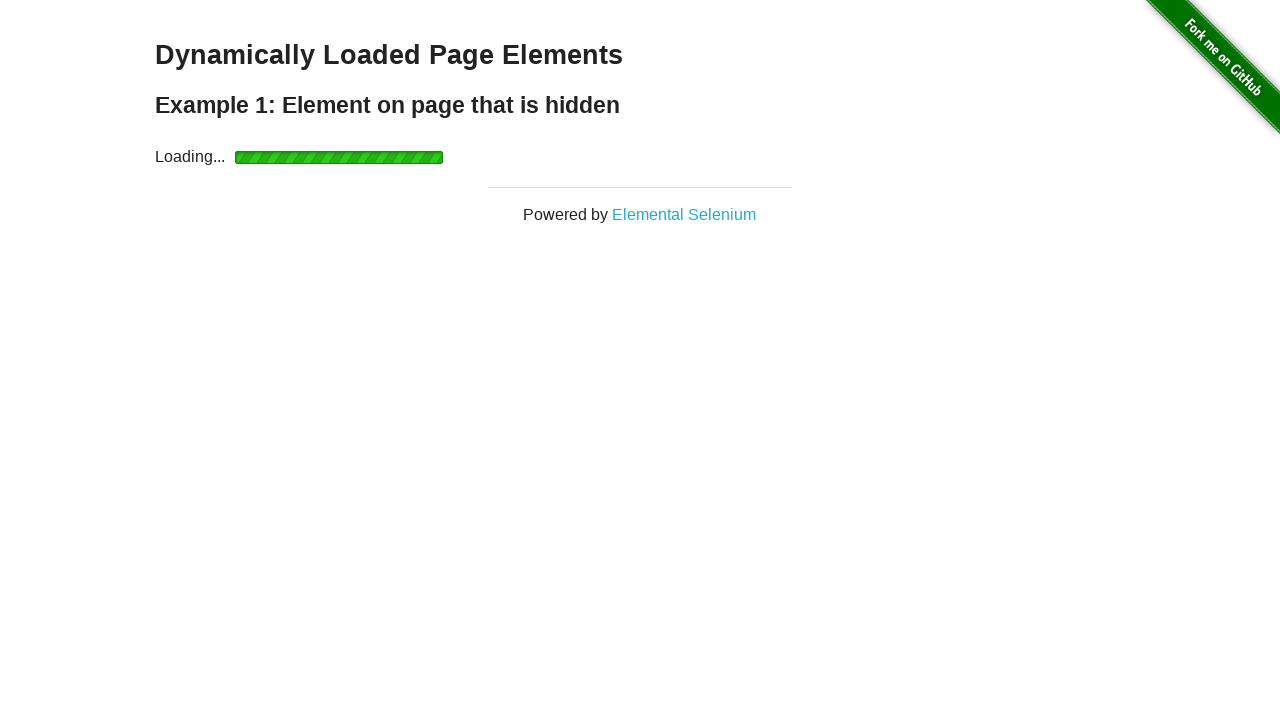

Waited for dynamically loaded h4 element to appear
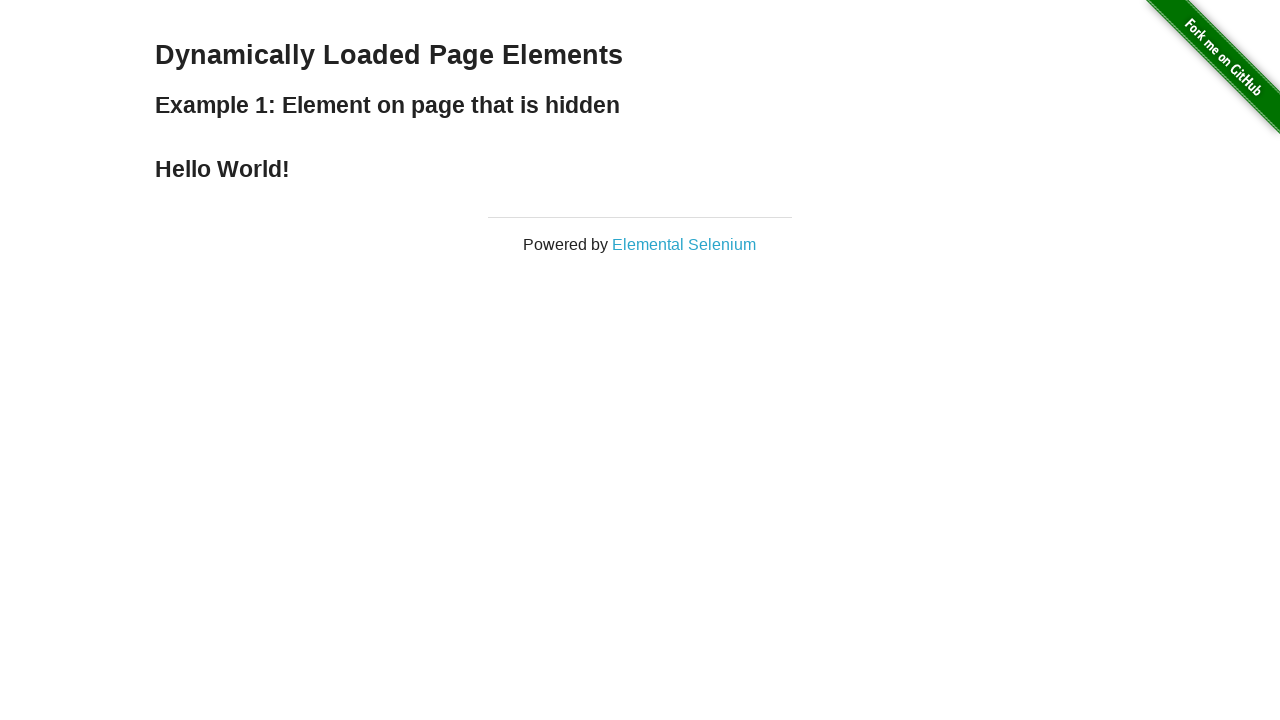

Retrieved loaded text: Hello World!
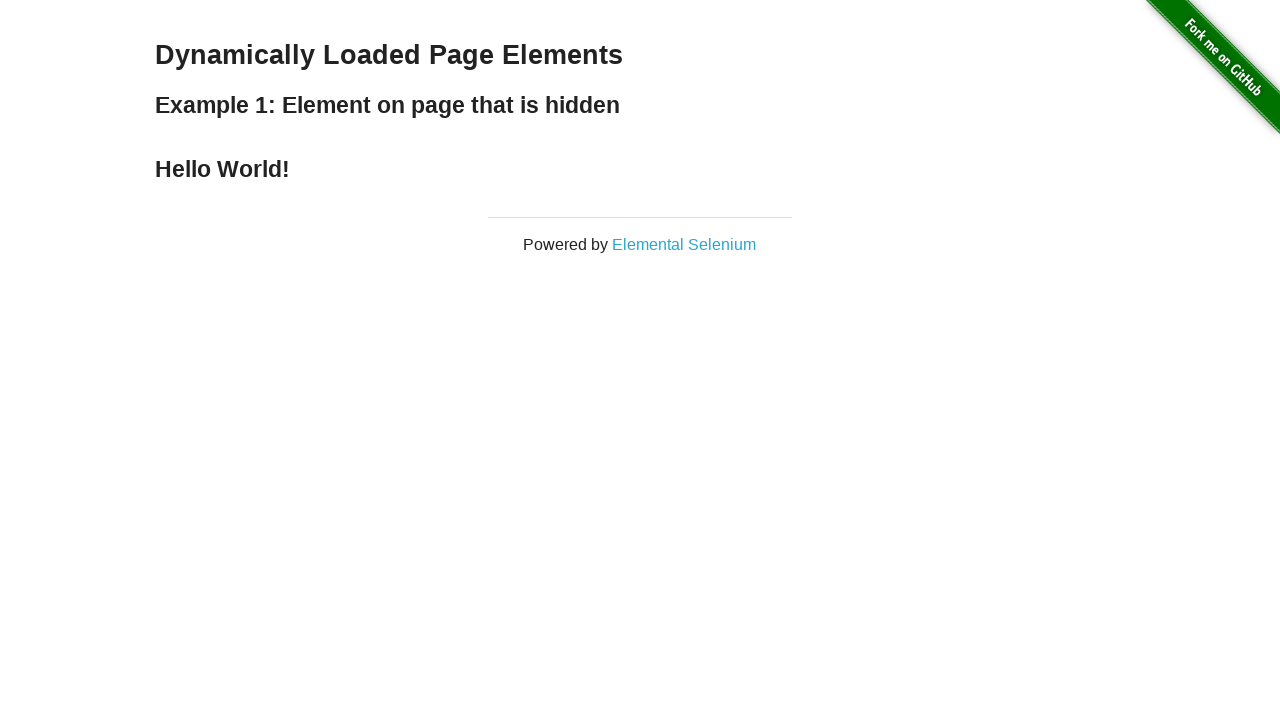

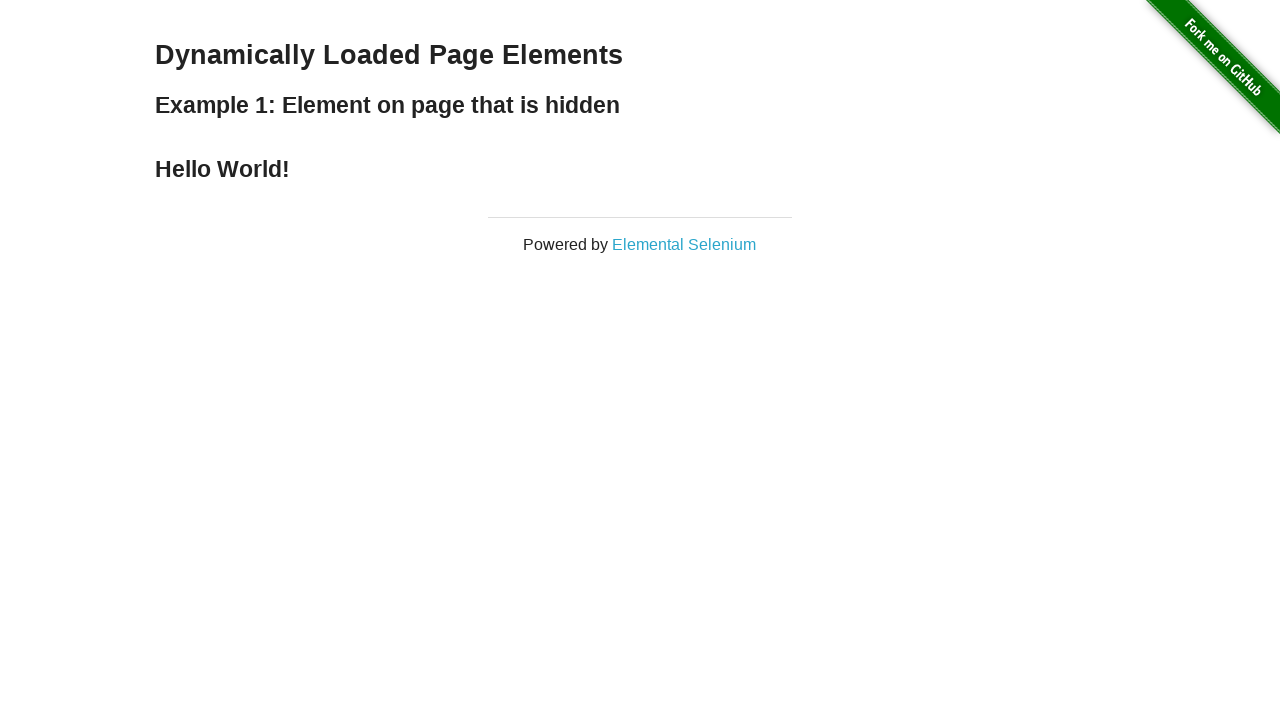